Tests navigation to Browse Languages page and Y submenu to verify the number of programming languages starting with Y.

Starting URL: https://www.99-bottles-of-beer.net/

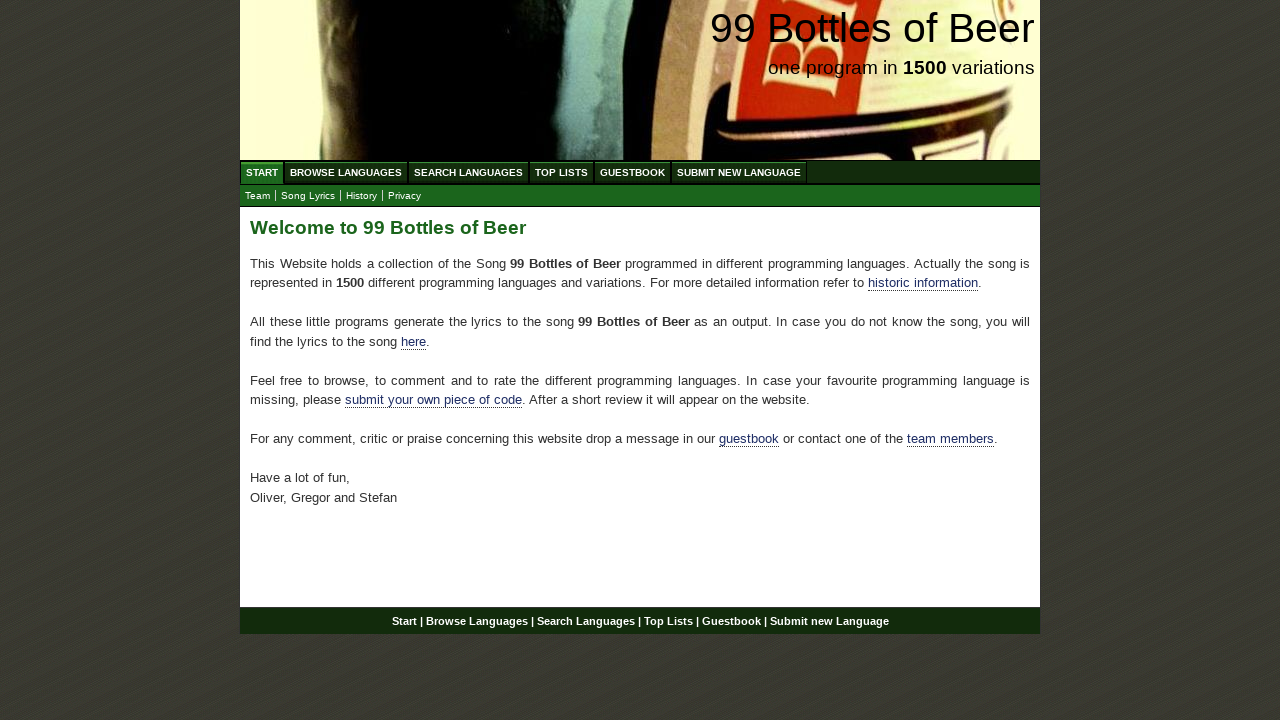

Clicked on Browse Languages menu at (346, 172) on xpath=//ul[@id='menu']//a[text()='Browse Languages']
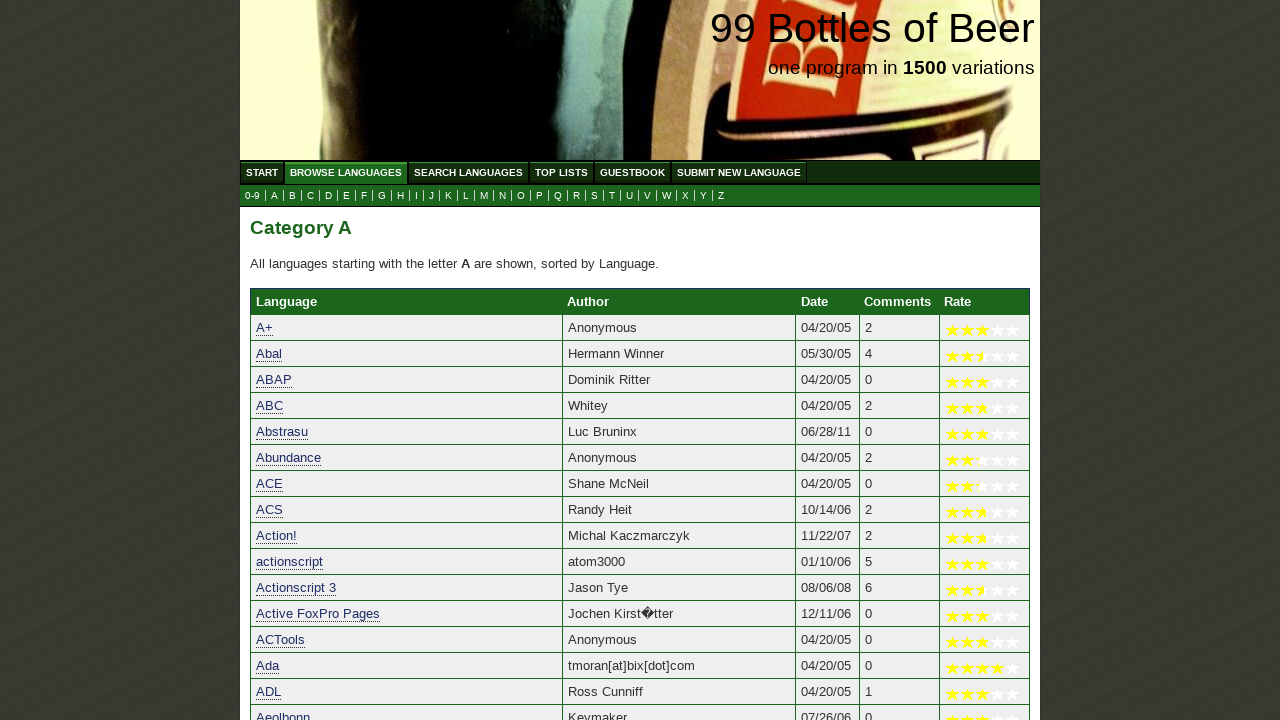

Clicked on Y submenu at (704, 196) on xpath=//ul[@id='submenu']//a[text()='Y']
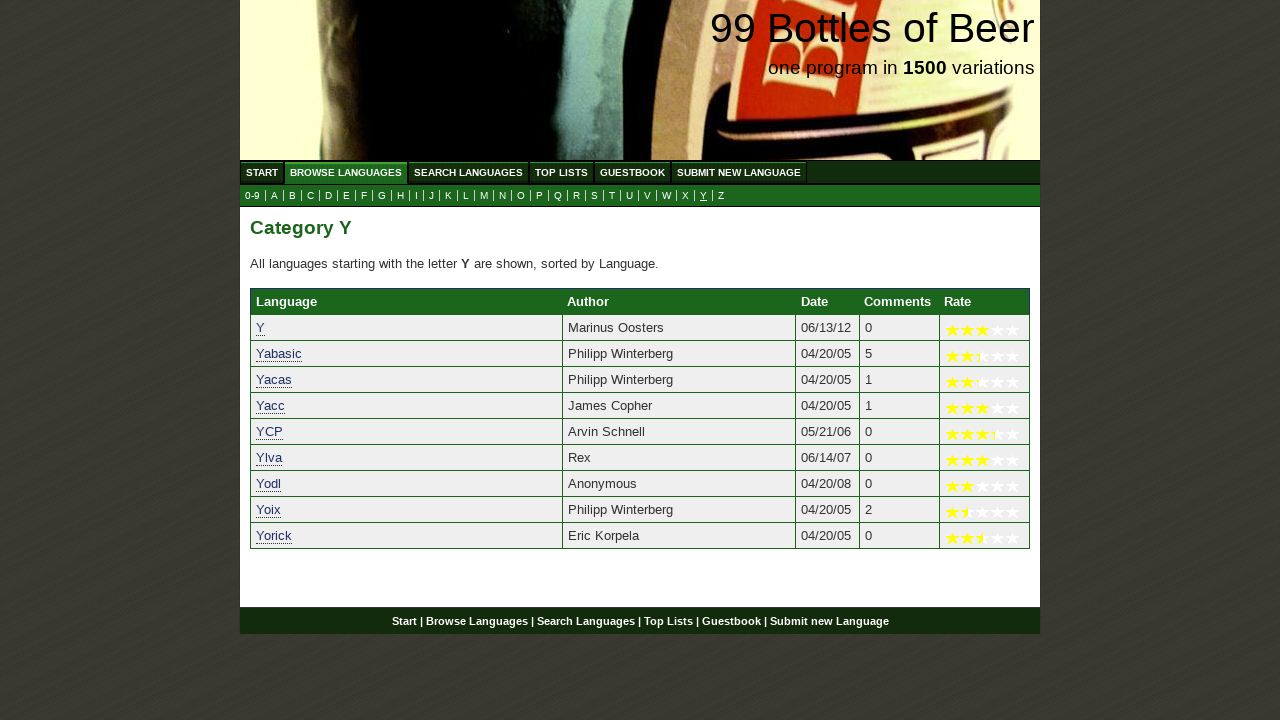

Languages starting with Y loaded on the page
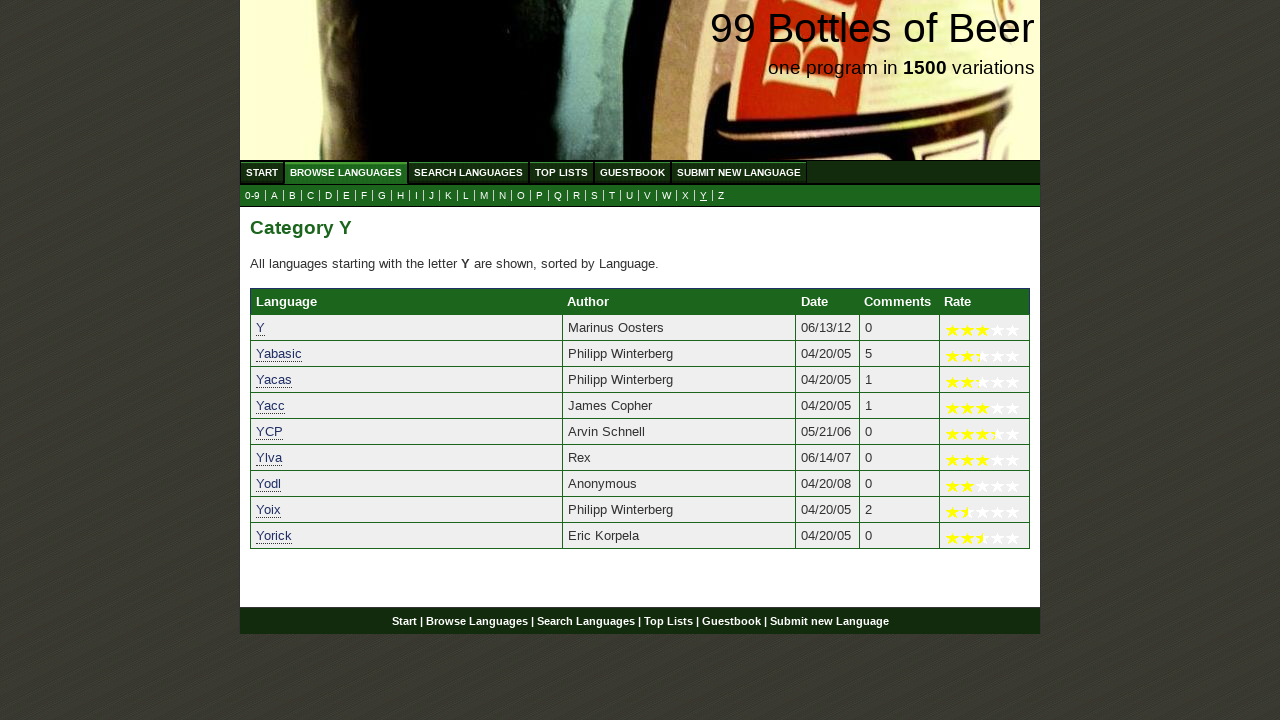

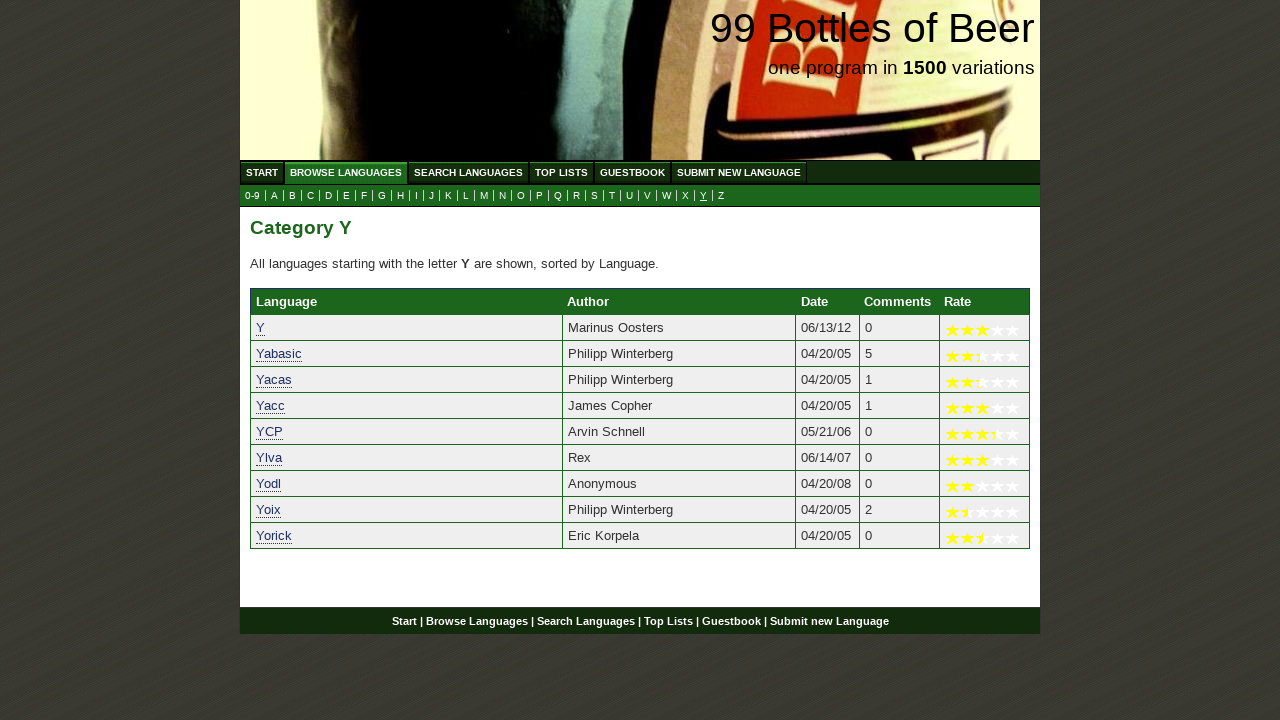